Tests handling of browser confirm popups by triggering a confirm dialog and dismissing it

Starting URL: https://www.selenium.dev/documentation/webdriver/interactions/alerts/

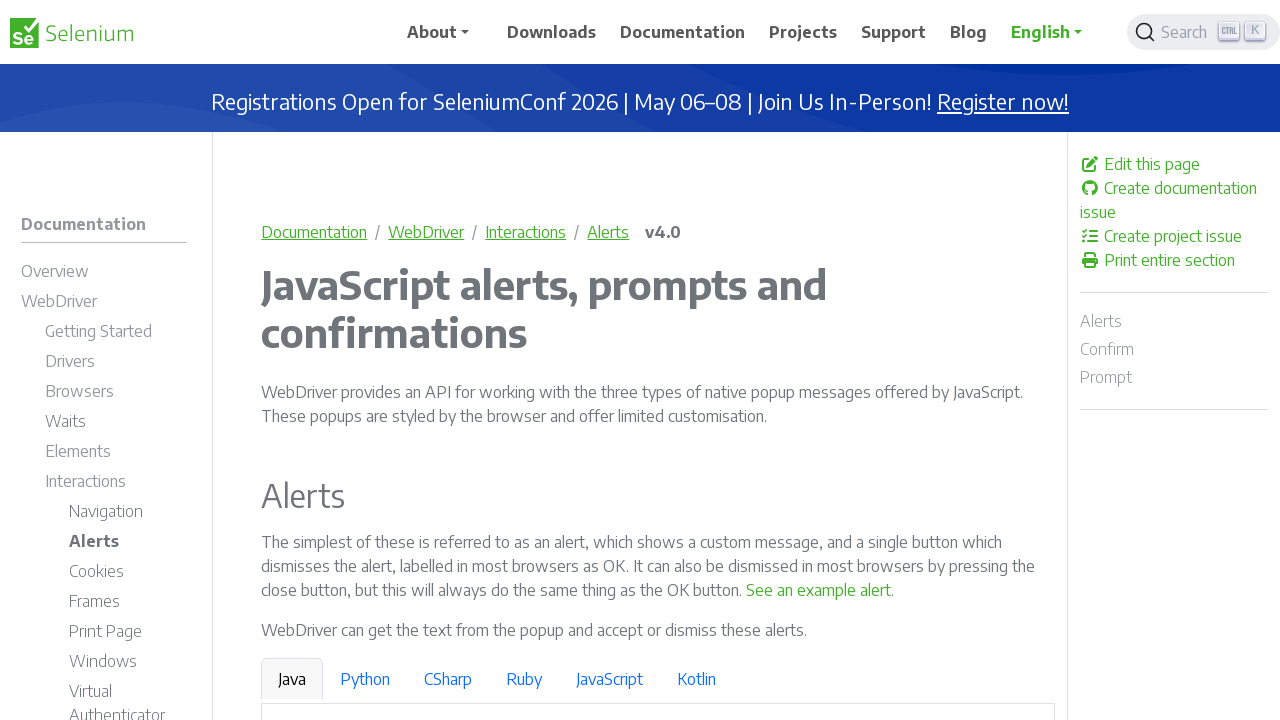

Navigated to Selenium alerts documentation page
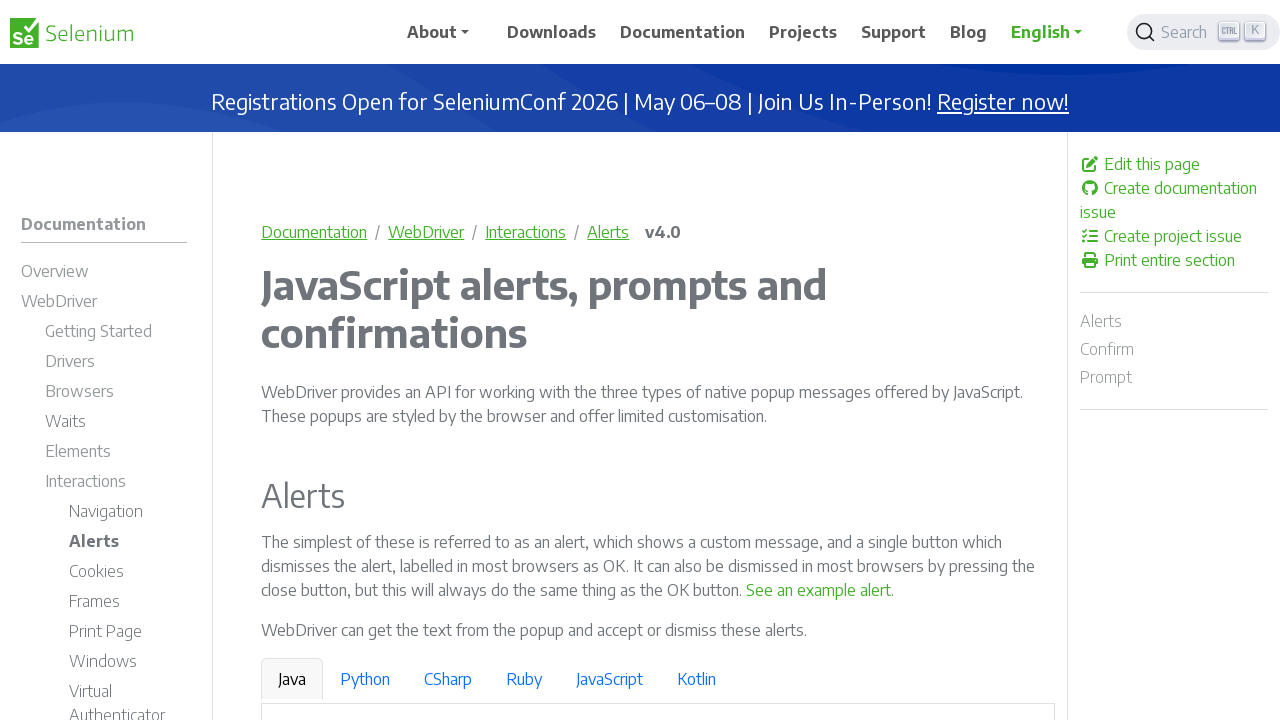

Set up dialog handler to dismiss confirm popup
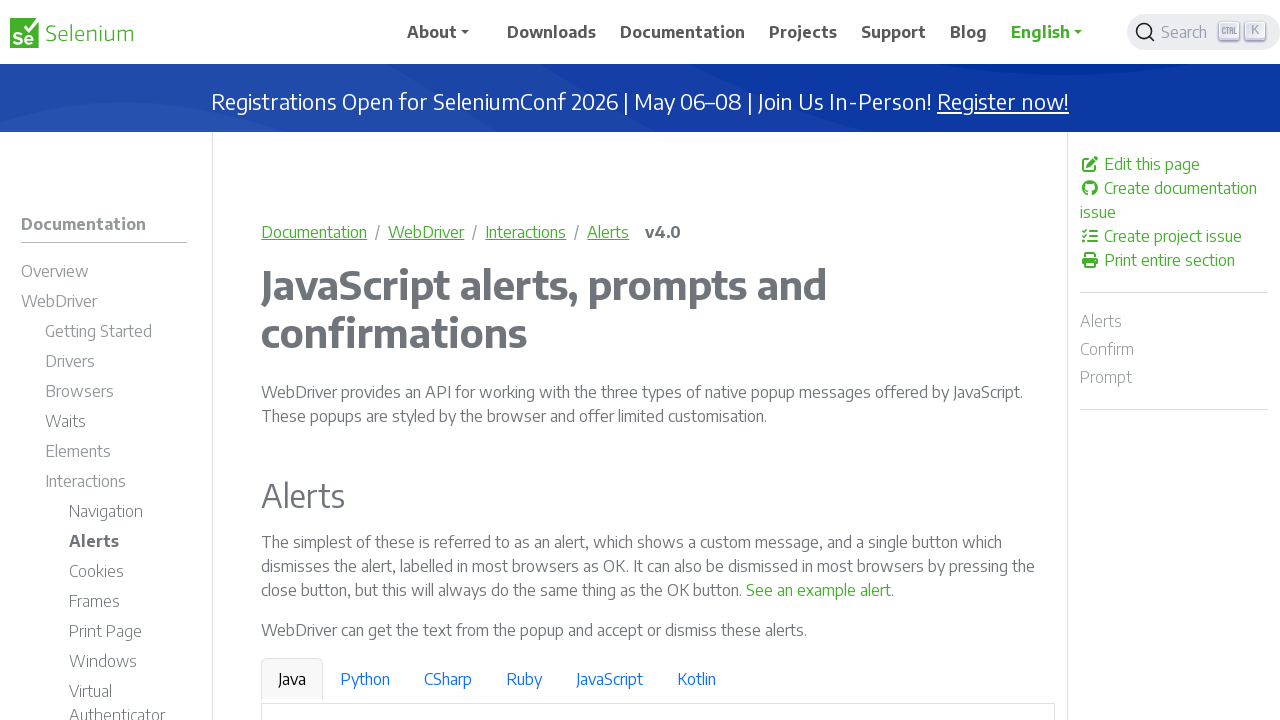

Clicked button to trigger confirm popup at (964, 361) on internal:text="See a sample confirm"s
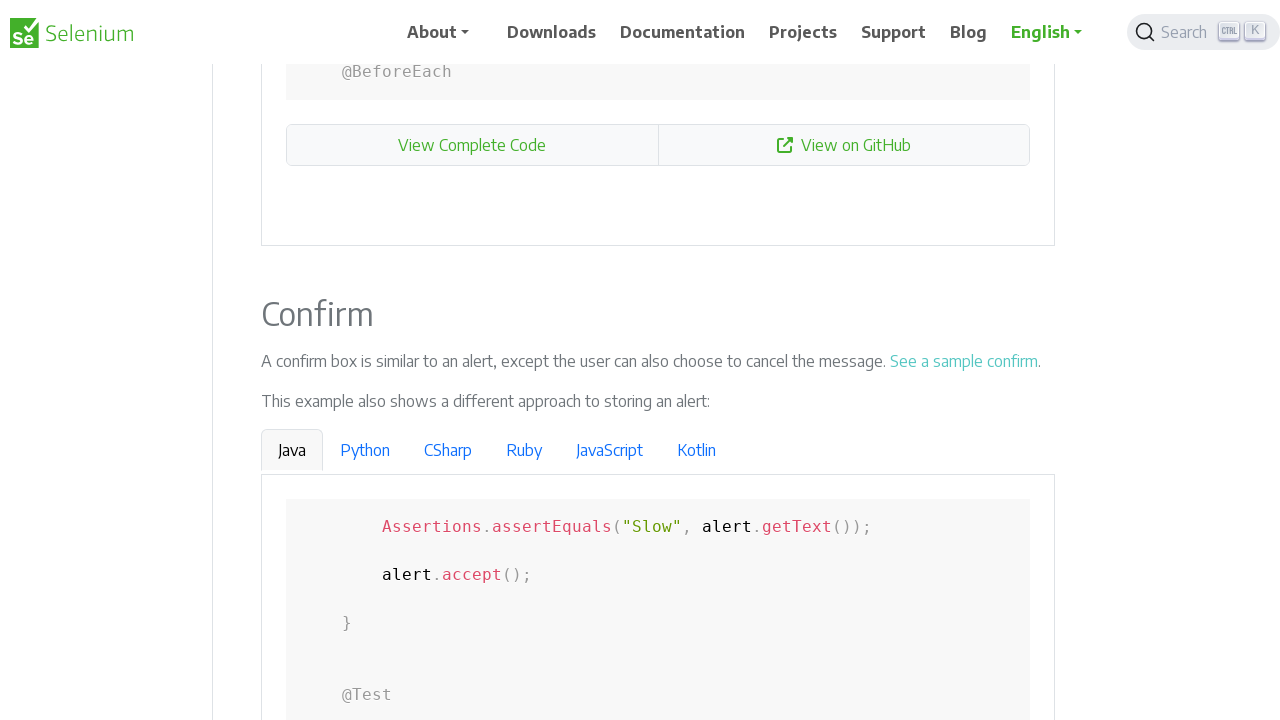

Waited for confirm dialog to be handled and dismissed
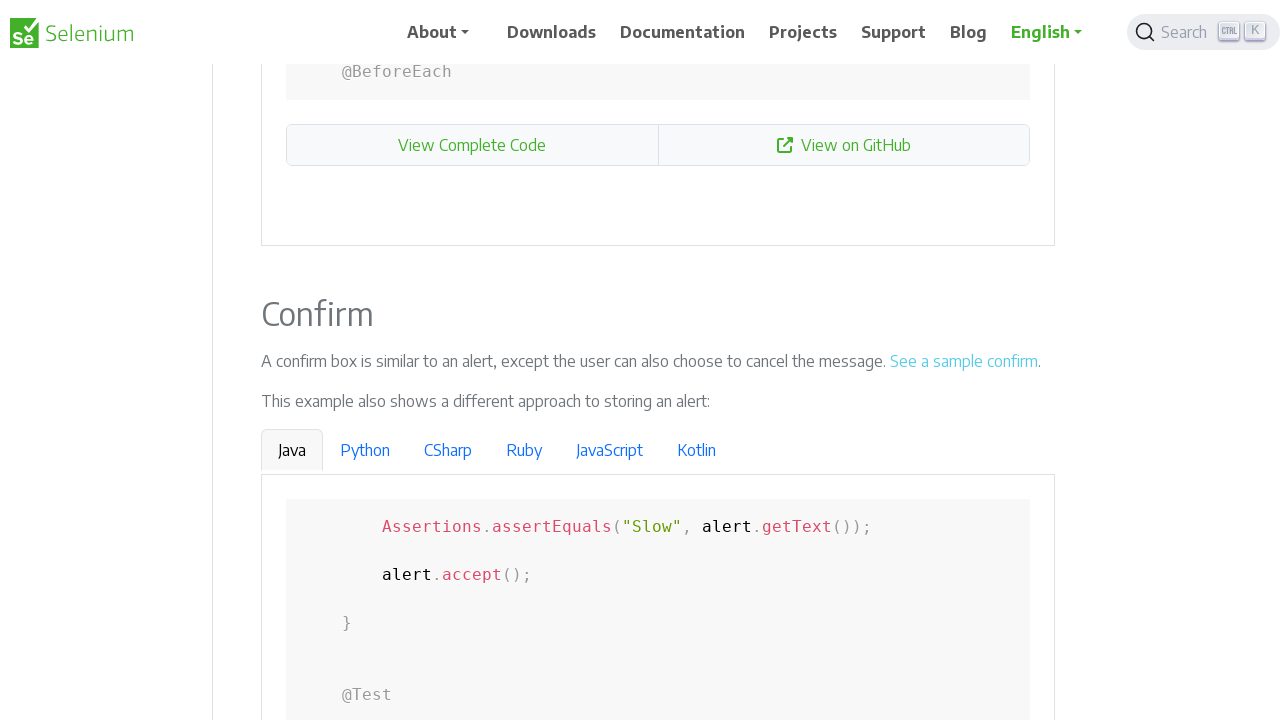

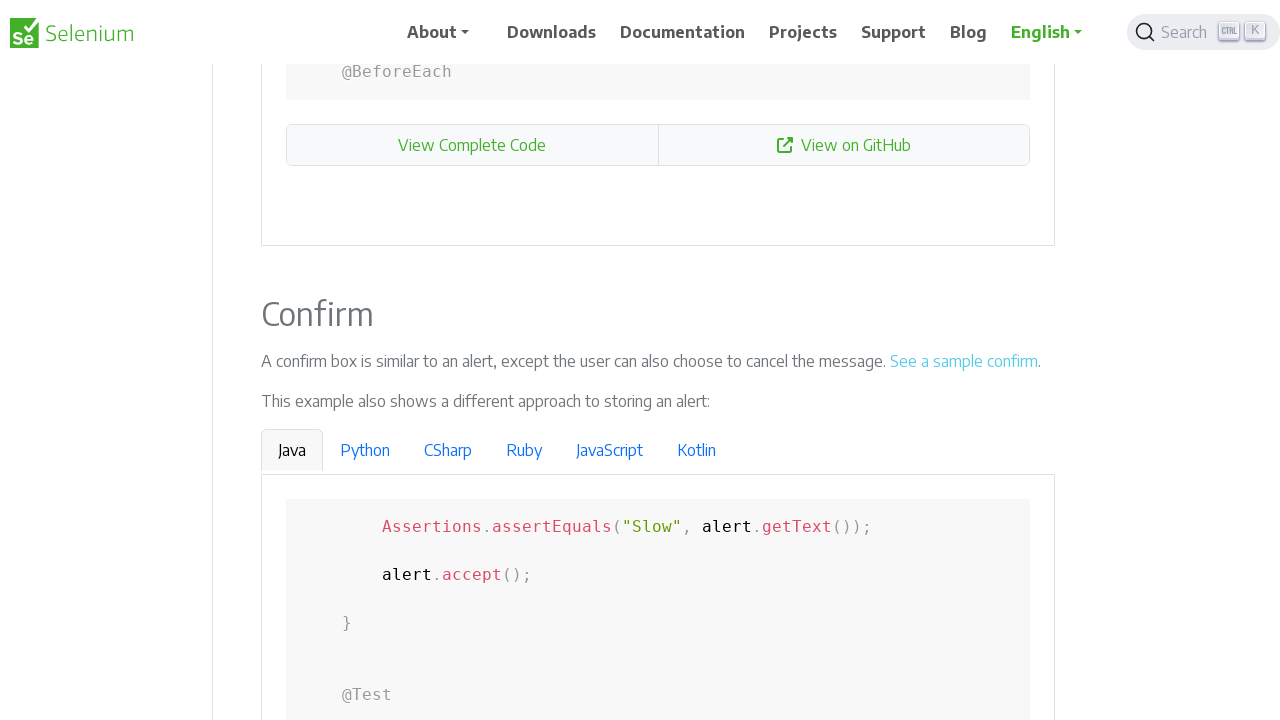